Tests navigation to Photo/Video section by clicking on the Camera card and verifies the section title

Starting URL: http://intershop5.skillbox.ru/

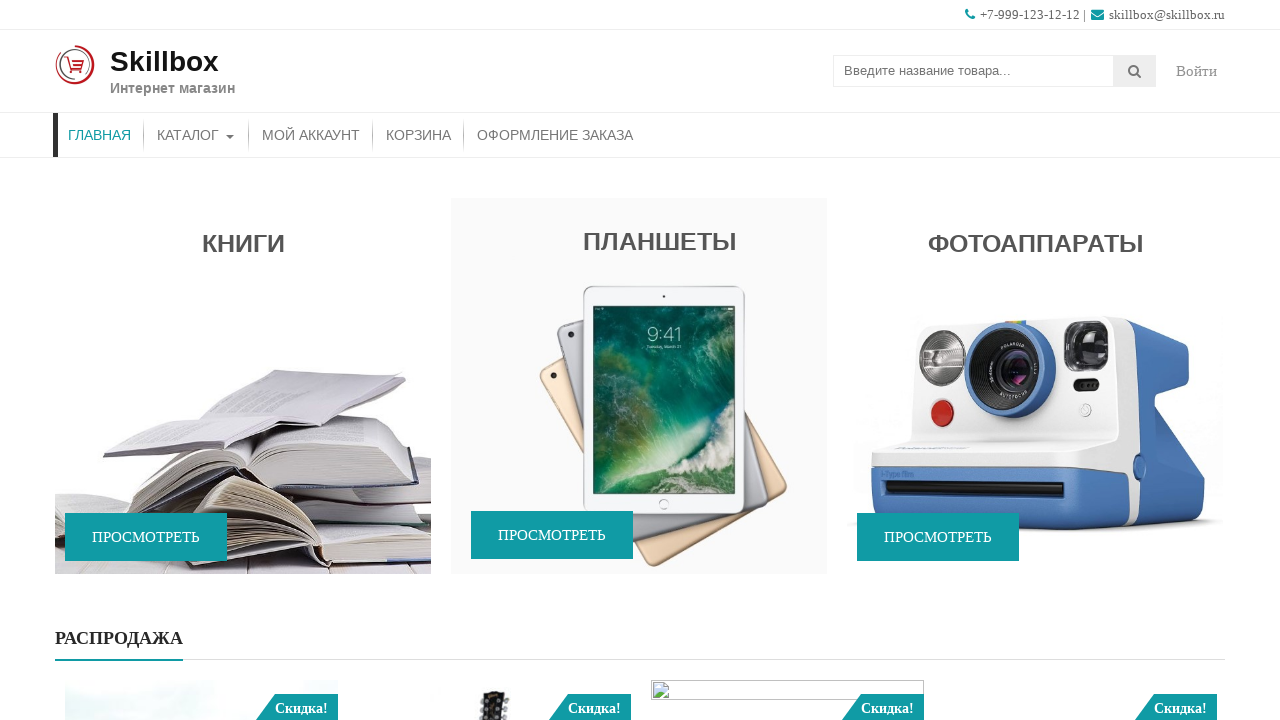

Clicked on the Camera card to navigate to Photo/Video section at (1035, 386) on #accesspress_storemo-4 .caption
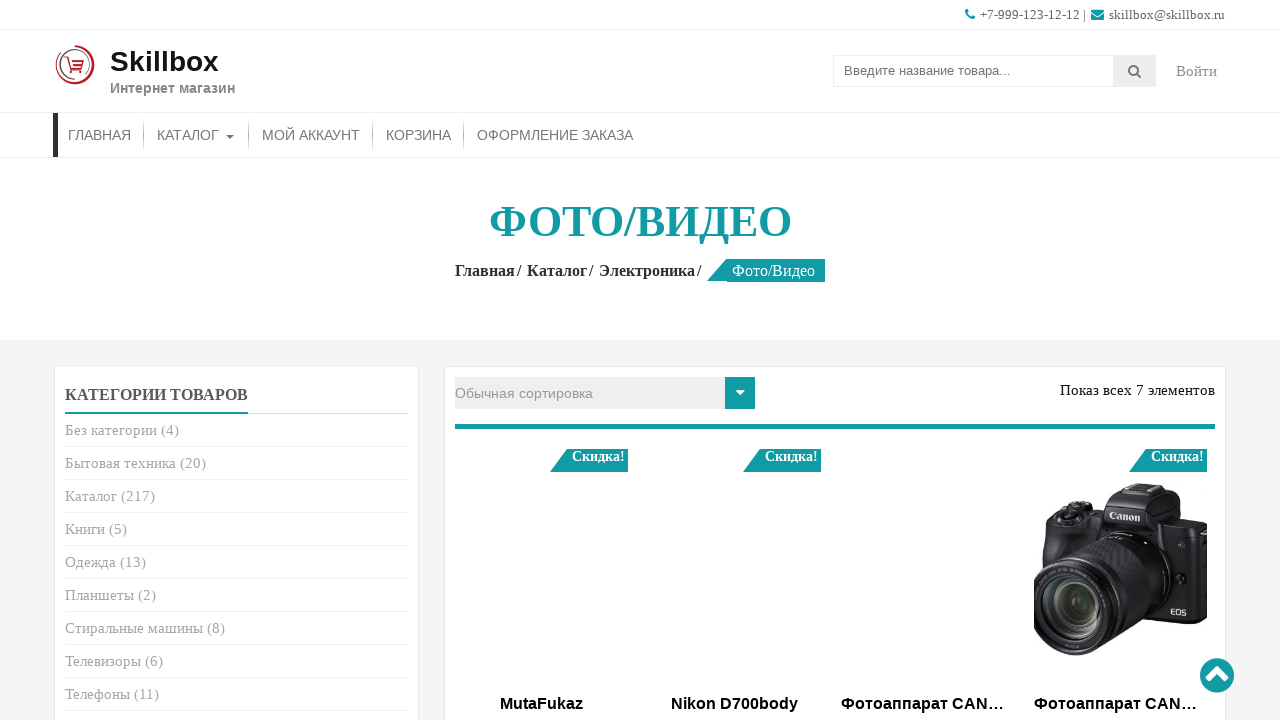

Verified Photo/Video section title 'ФОТО/ВИДЕО' appeared
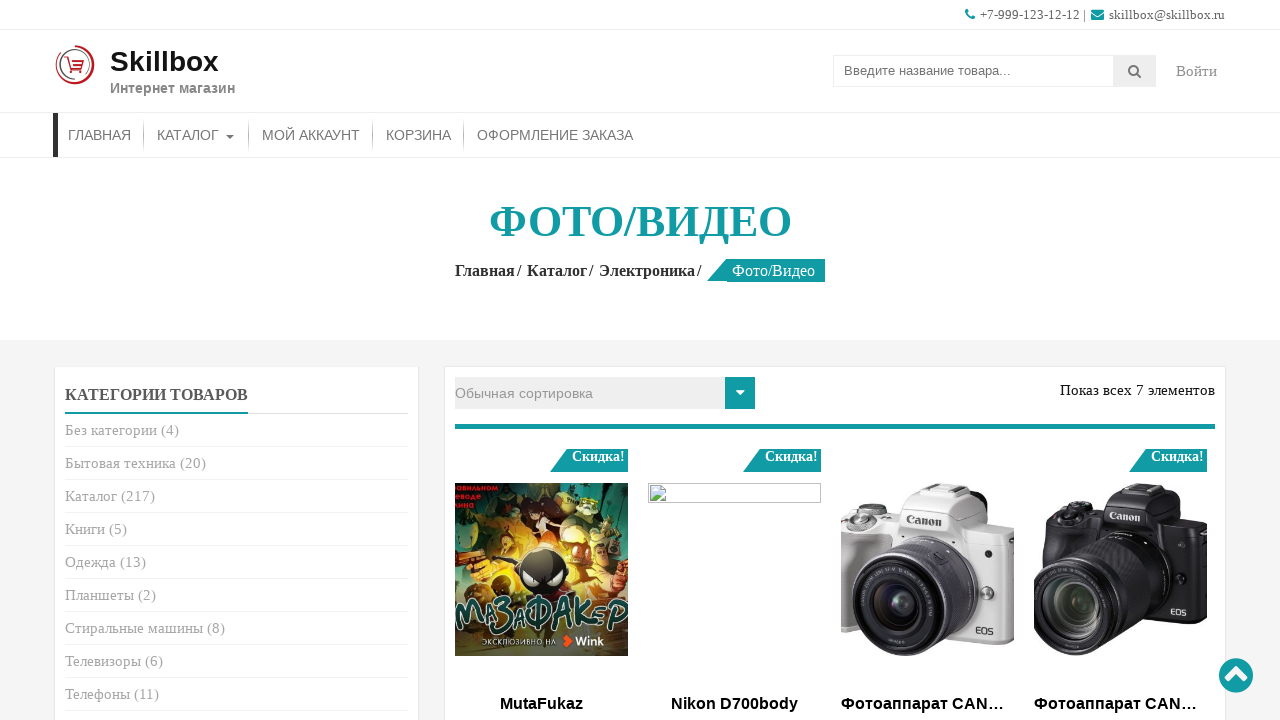

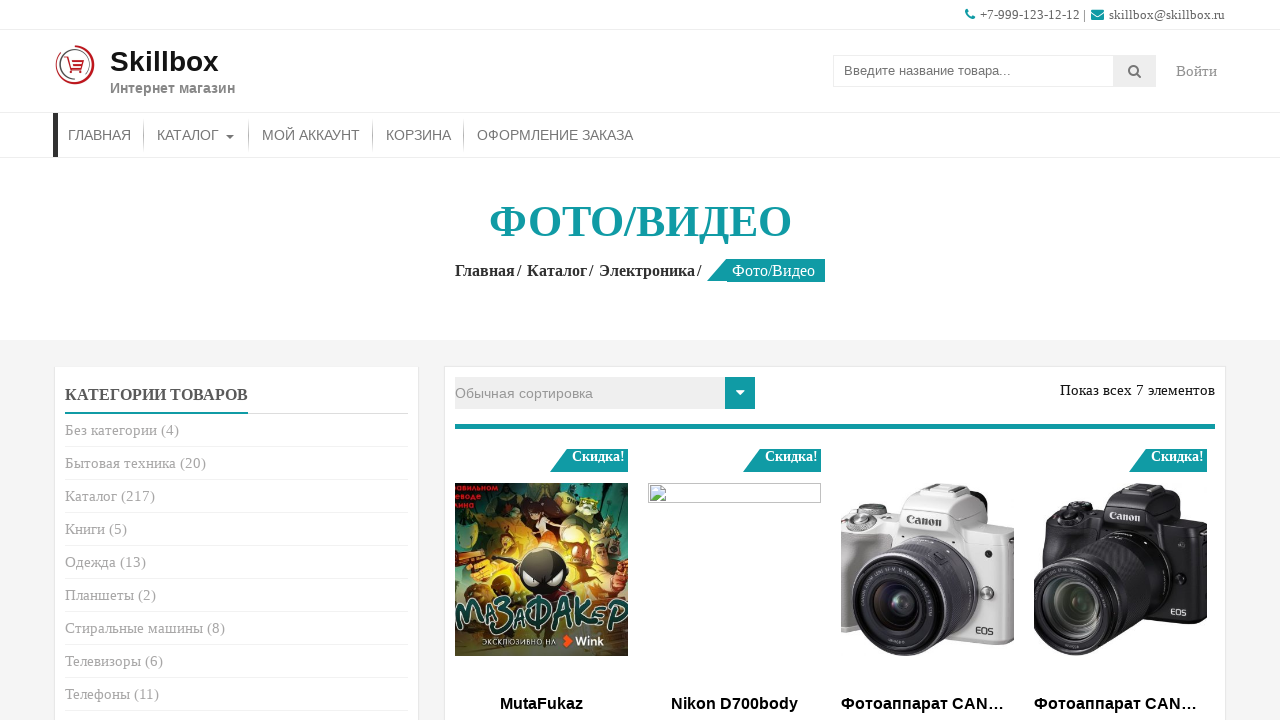